Tests handling of JavaScript prompt popup by clicking a button to trigger the prompt, entering text into it, and accepting the dialog

Starting URL: https://www.w3schools.com/jsref/tryit.asp?filename=tryjsref_prompt

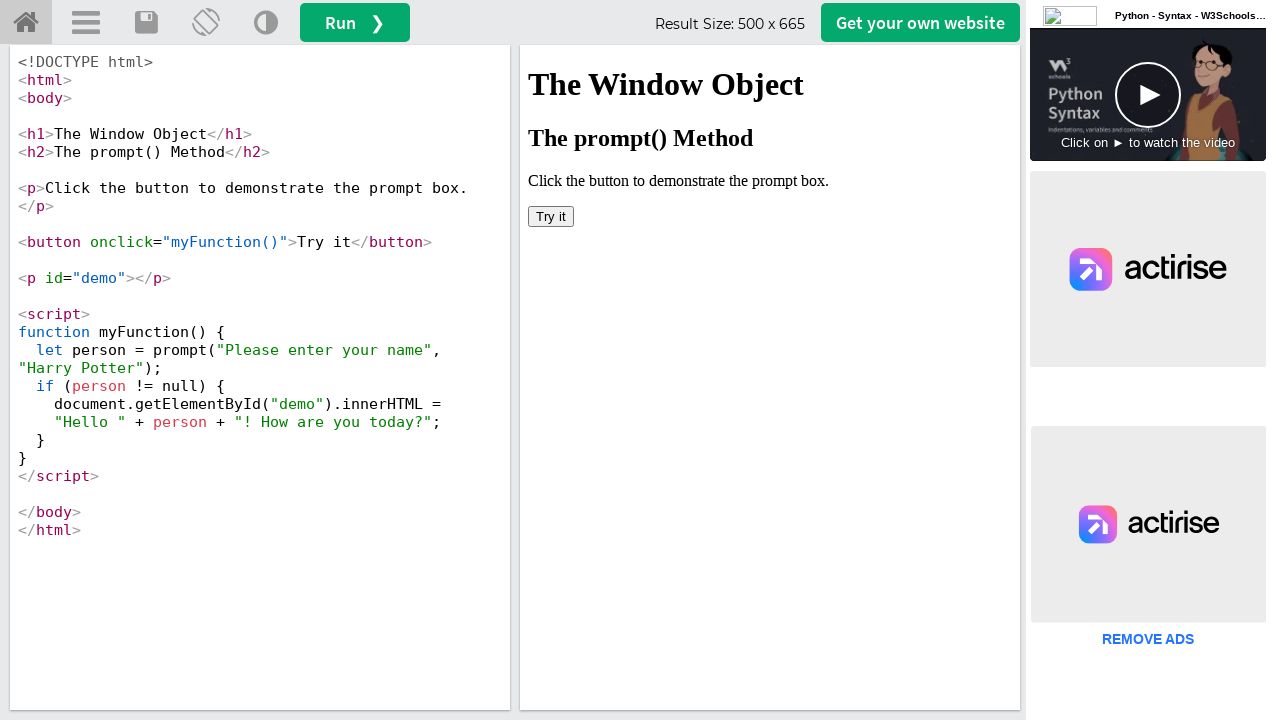

Located iframe containing the example
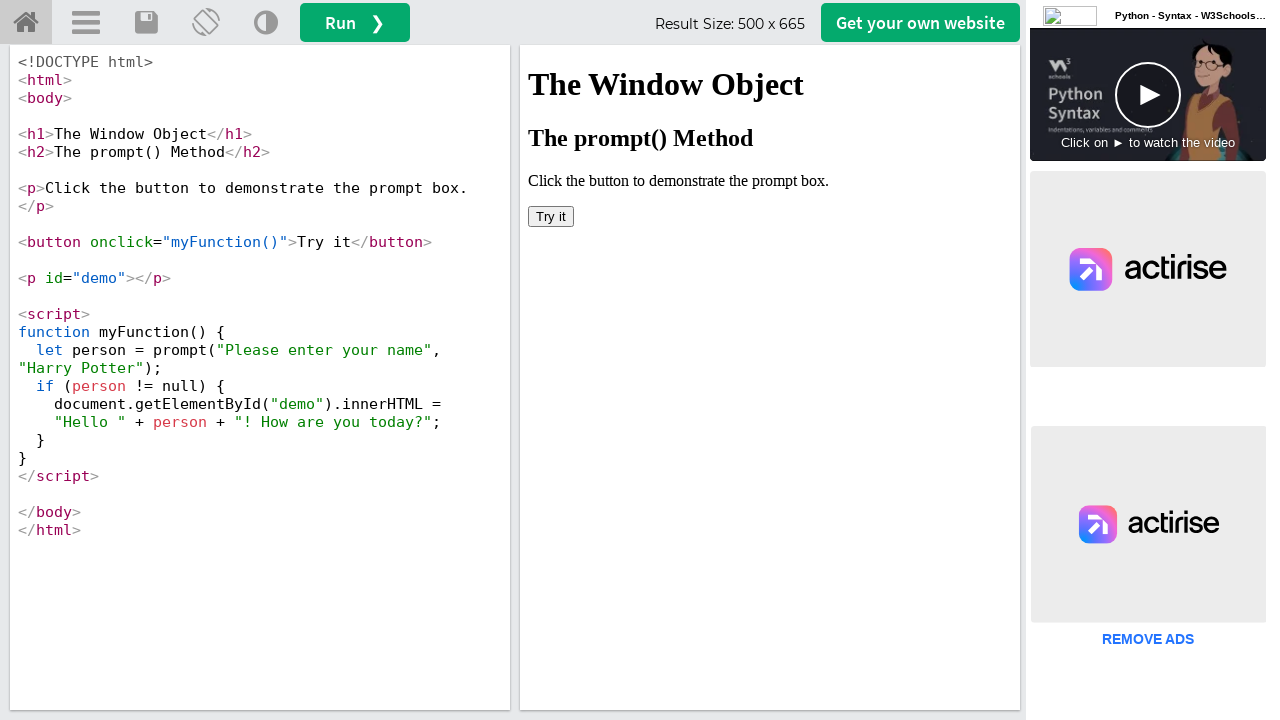

Clicked 'Try it' button to trigger prompt popup at (551, 216) on #iframeResult >> internal:control=enter-frame >> xpath=//button[text()='Try it']
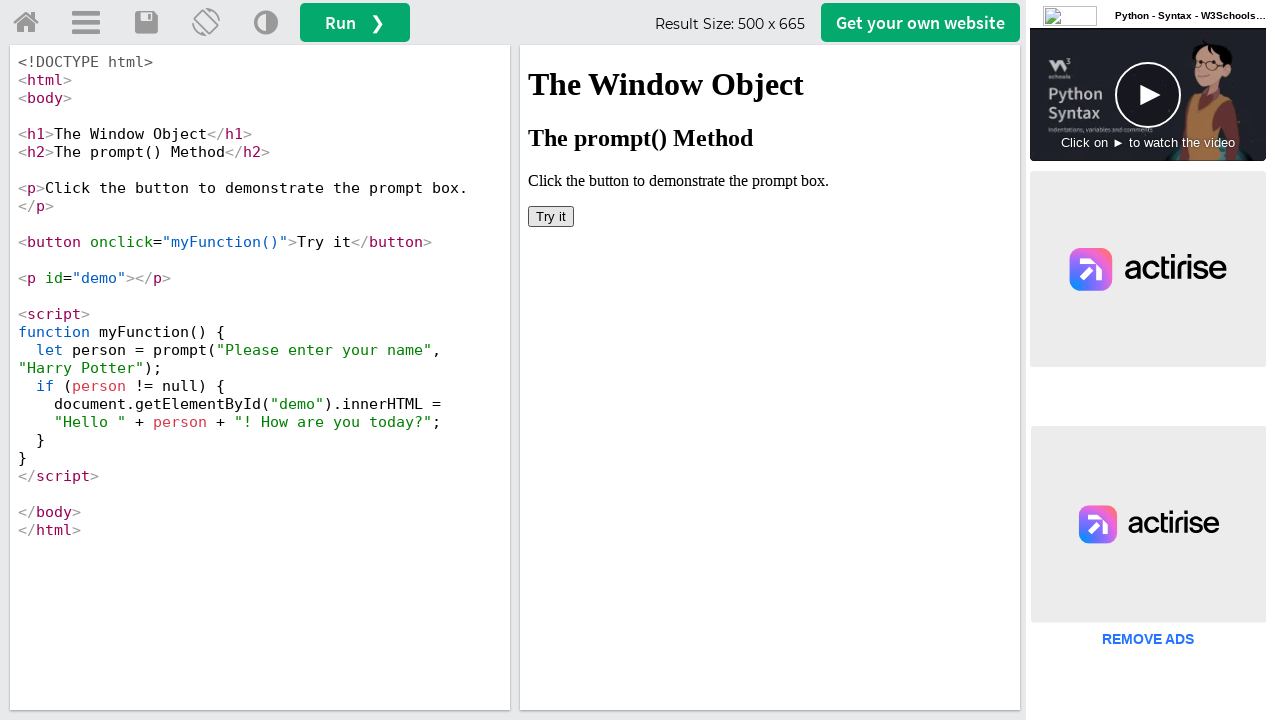

Set up dialog handler to accept prompt with text 'Michael'
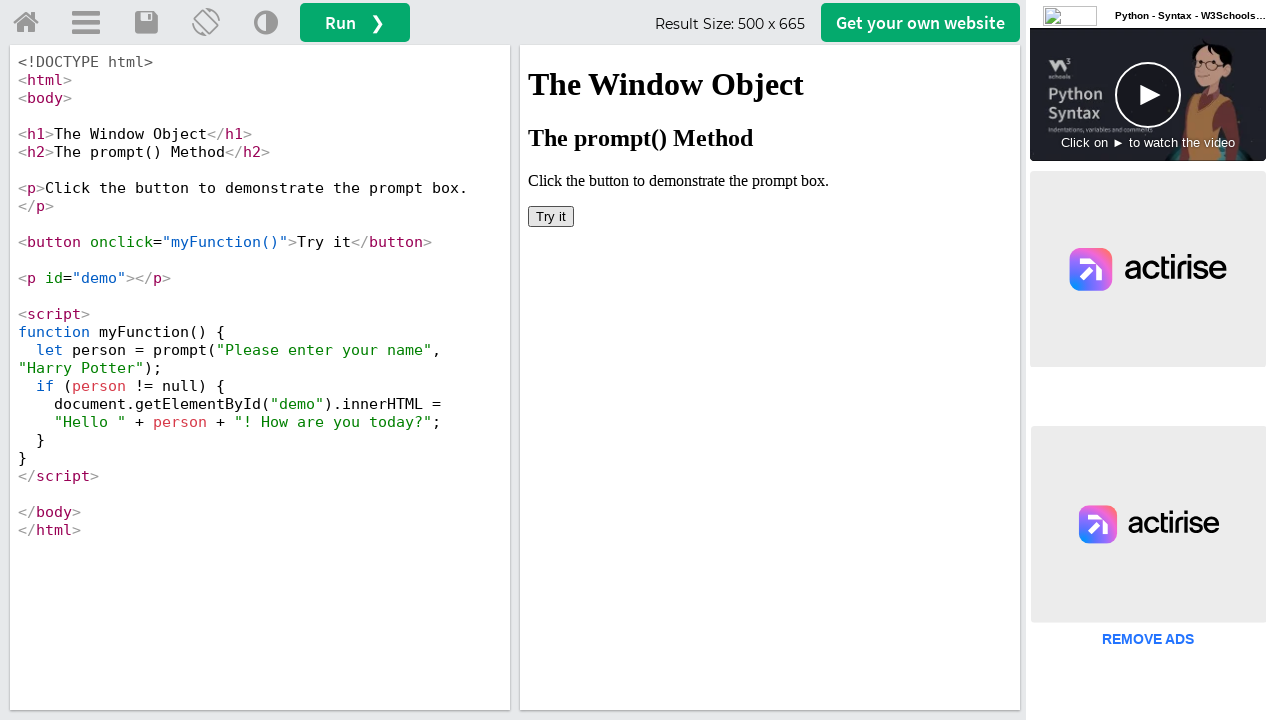

Clicked 'Try it' button again to trigger prompt with handler active at (551, 216) on #iframeResult >> internal:control=enter-frame >> xpath=//button[text()='Try it']
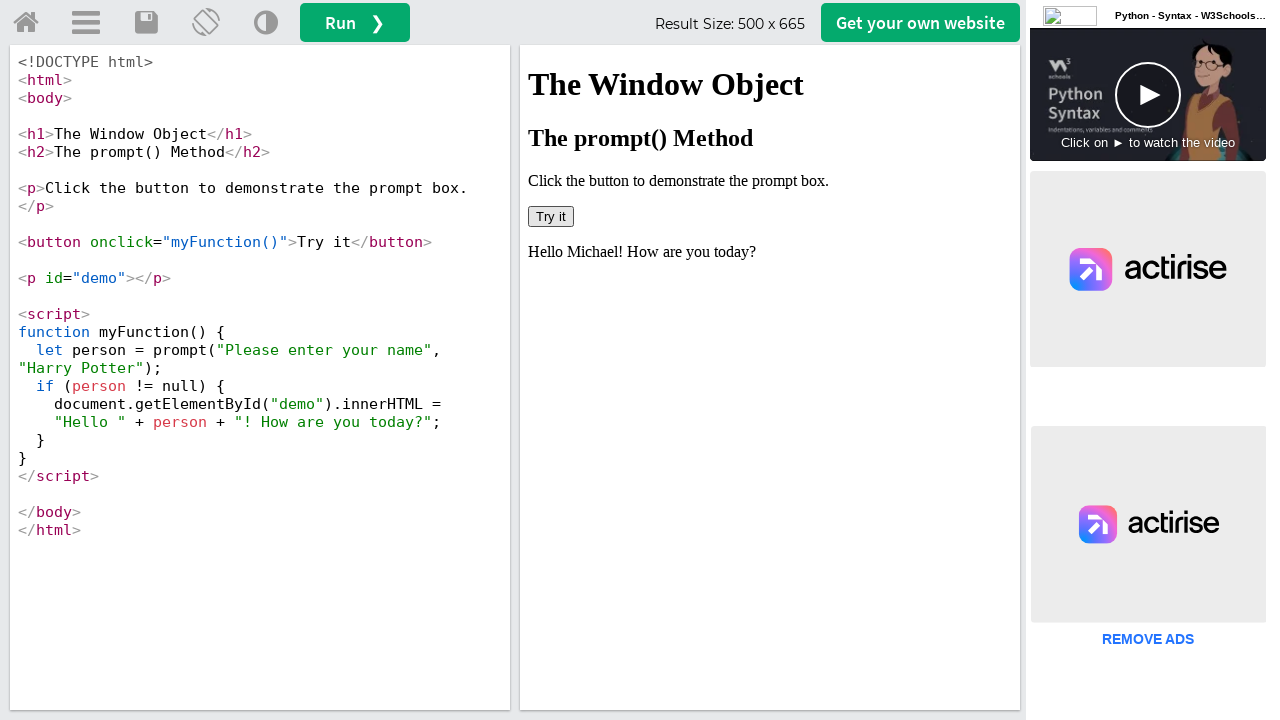

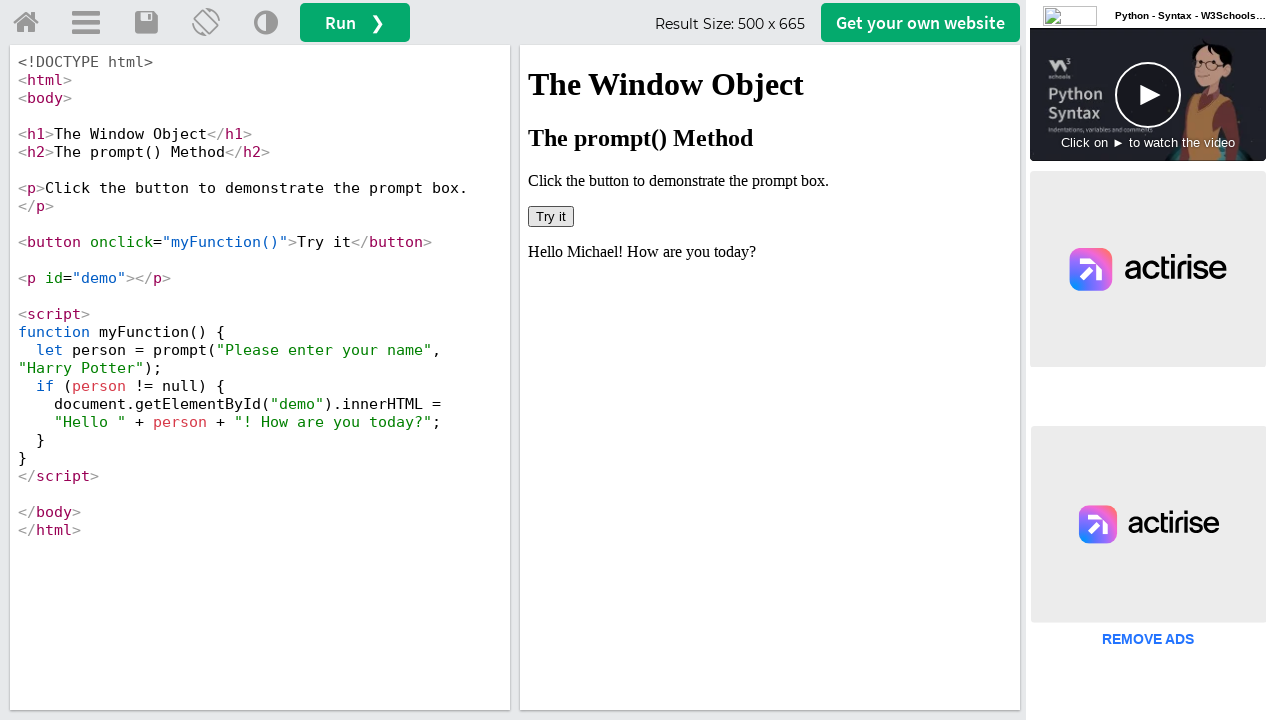